Tests right-click context menu by right-clicking an element, hovering over menu option, and clicking it

Starting URL: http://swisnl.github.io/jQuery-contextMenu/demo.html

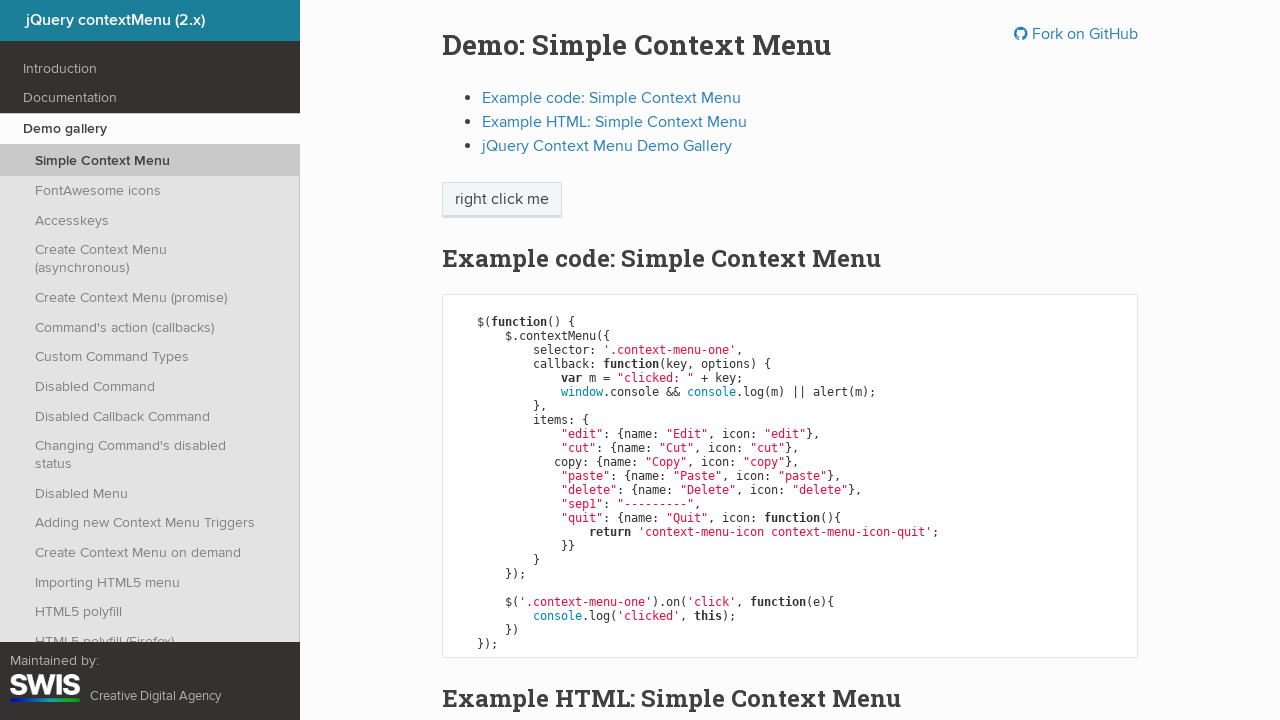

Right-clicked on 'right click me' element to open context menu at (502, 200) on //span[text()='right click me']
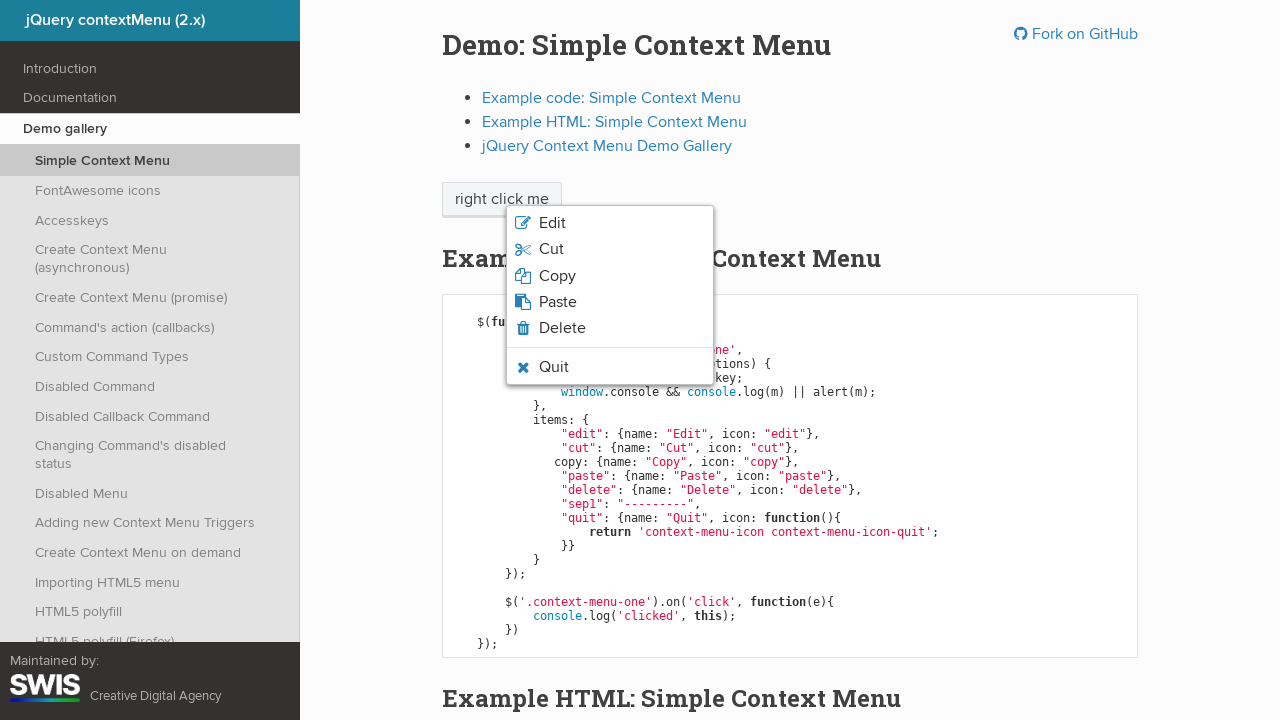

Hovered over quit option in context menu at (610, 367) on xpath=//li[@class ='context-menu-item context-menu-icon context-menu-icon-quit']
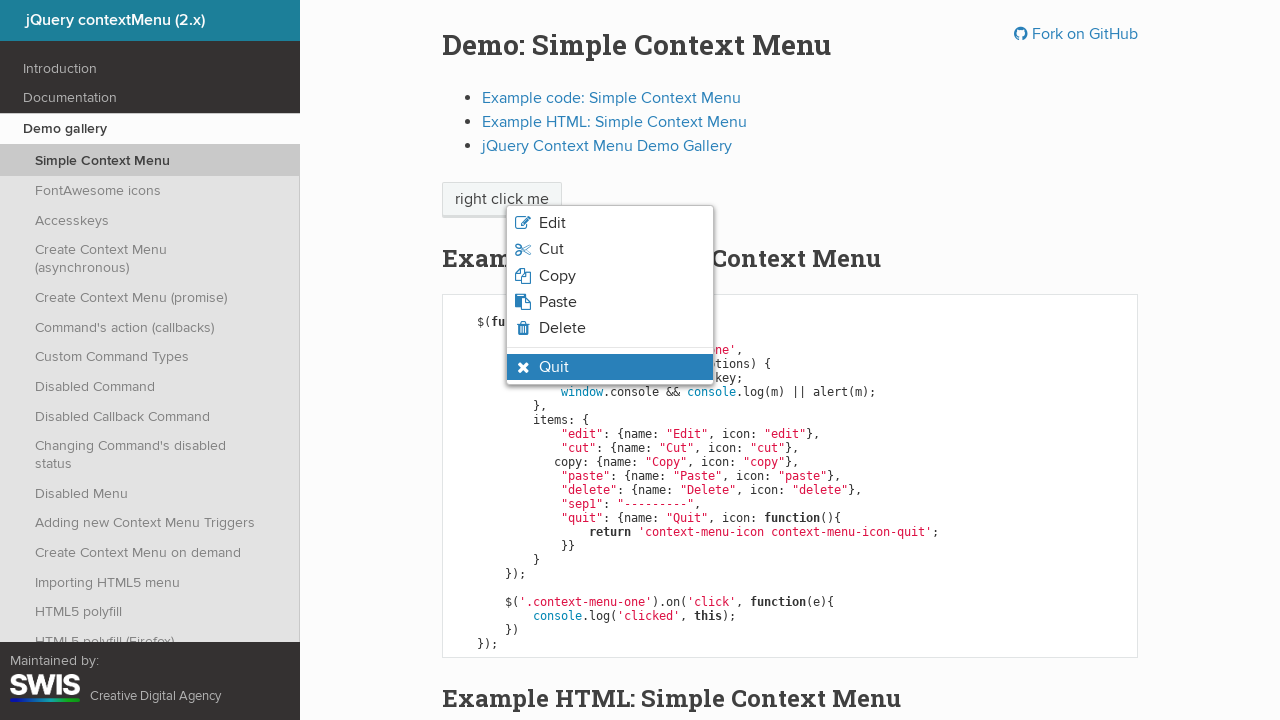

Clicked on quit option from context menu at (610, 367) on xpath=//li[contains(@class,'context-menu-icon-quit') and contains(@class,'contex
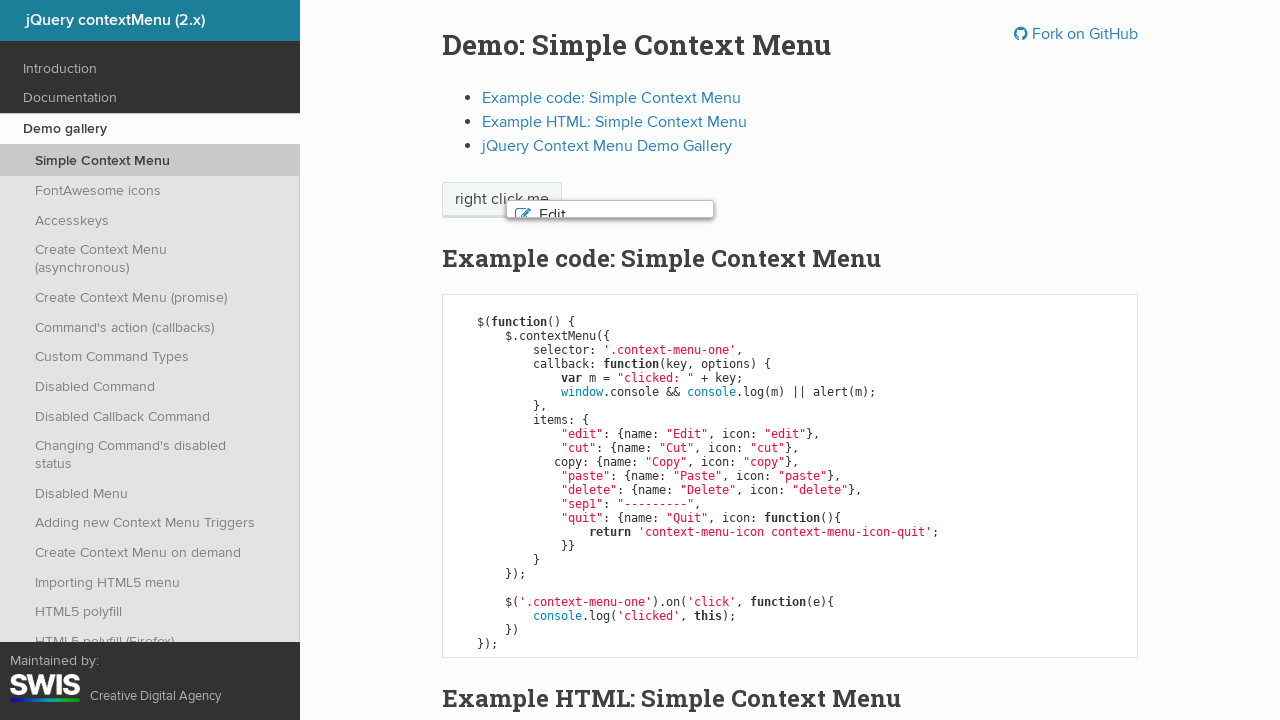

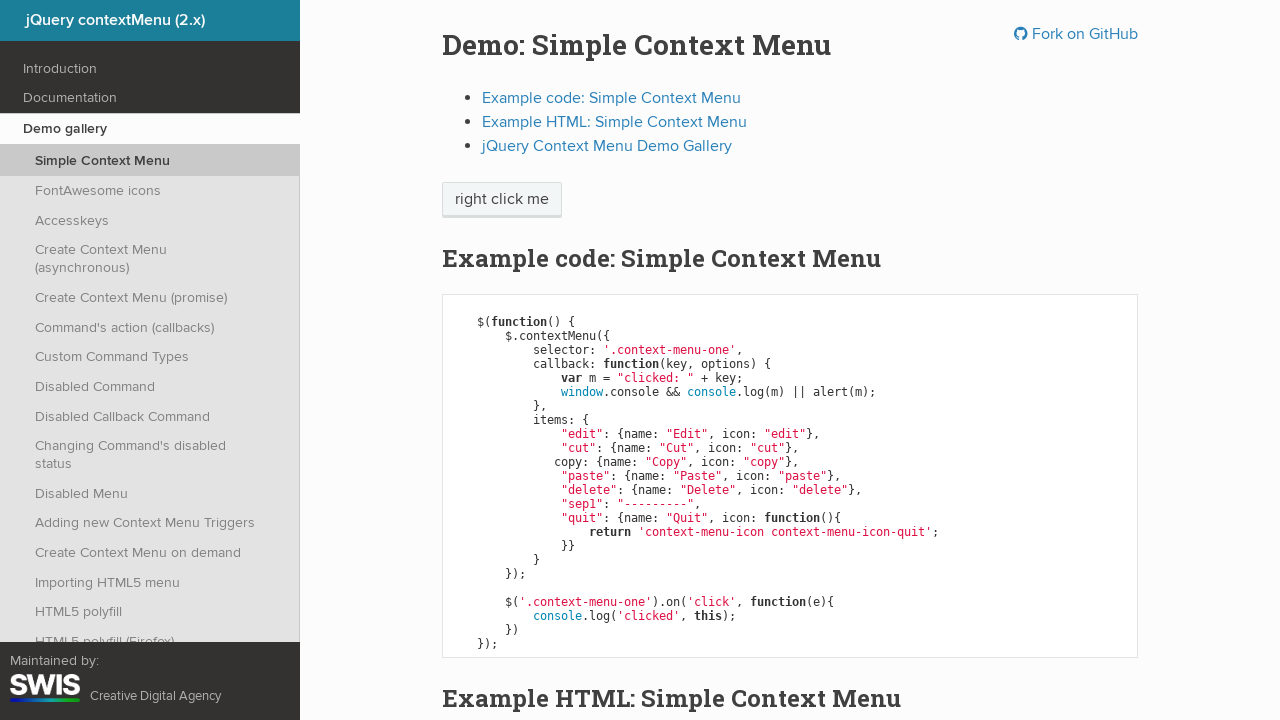